Tests registration form email validation by entering invalid email format and verifying error messages

Starting URL: https://alada.vn/tai-khoan/dang-ky.html

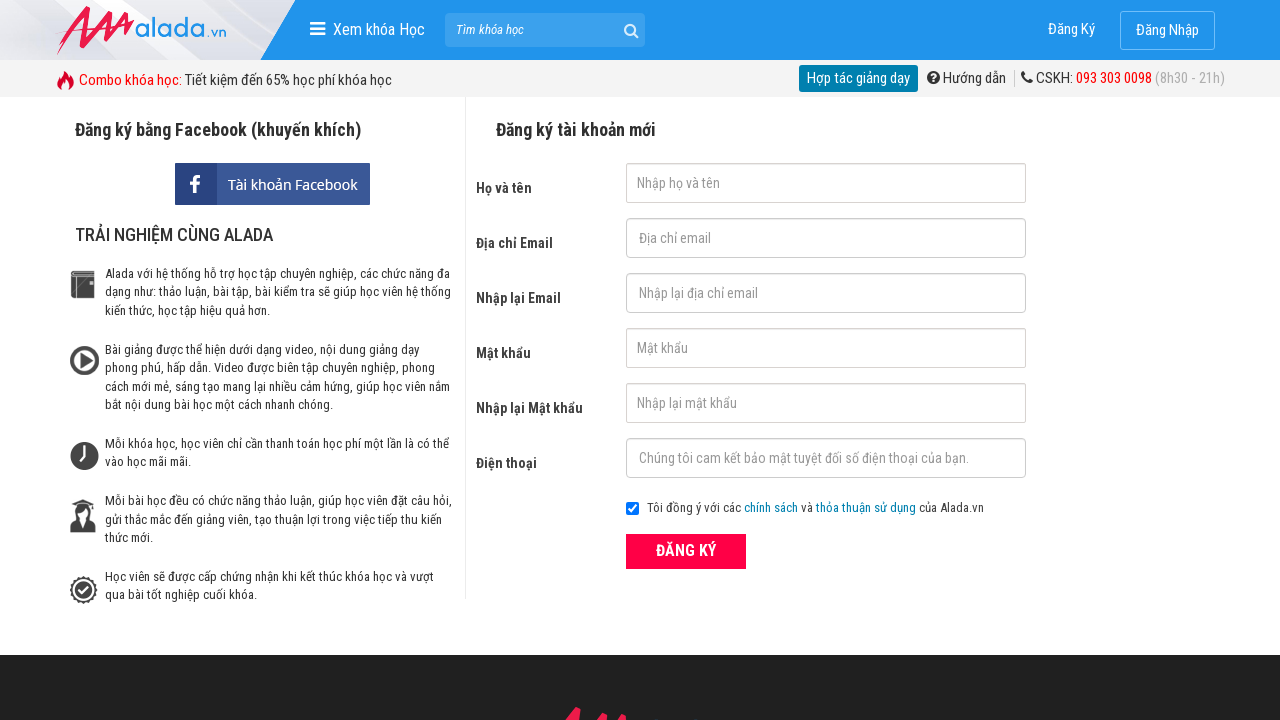

Filled first name field with 'Kane' on #txtFirstname
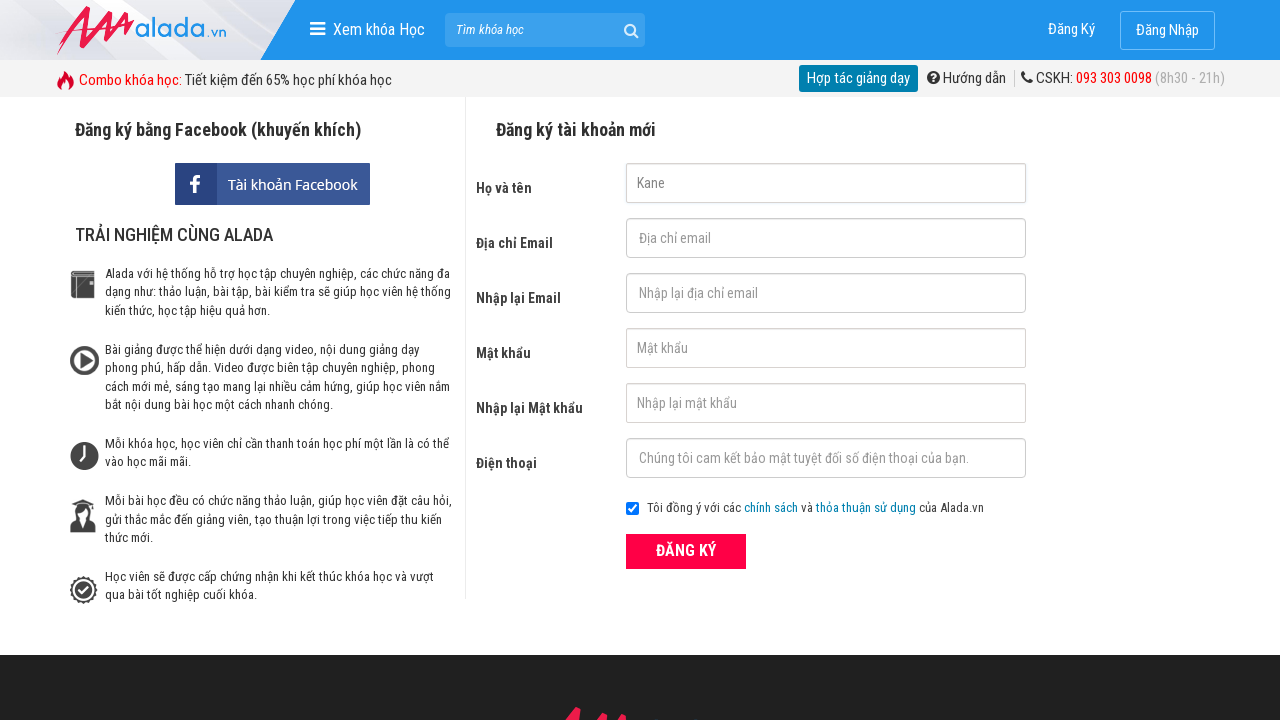

Filled email field with invalid format '@gmail@yahoo@' on input[name='txtEmail']
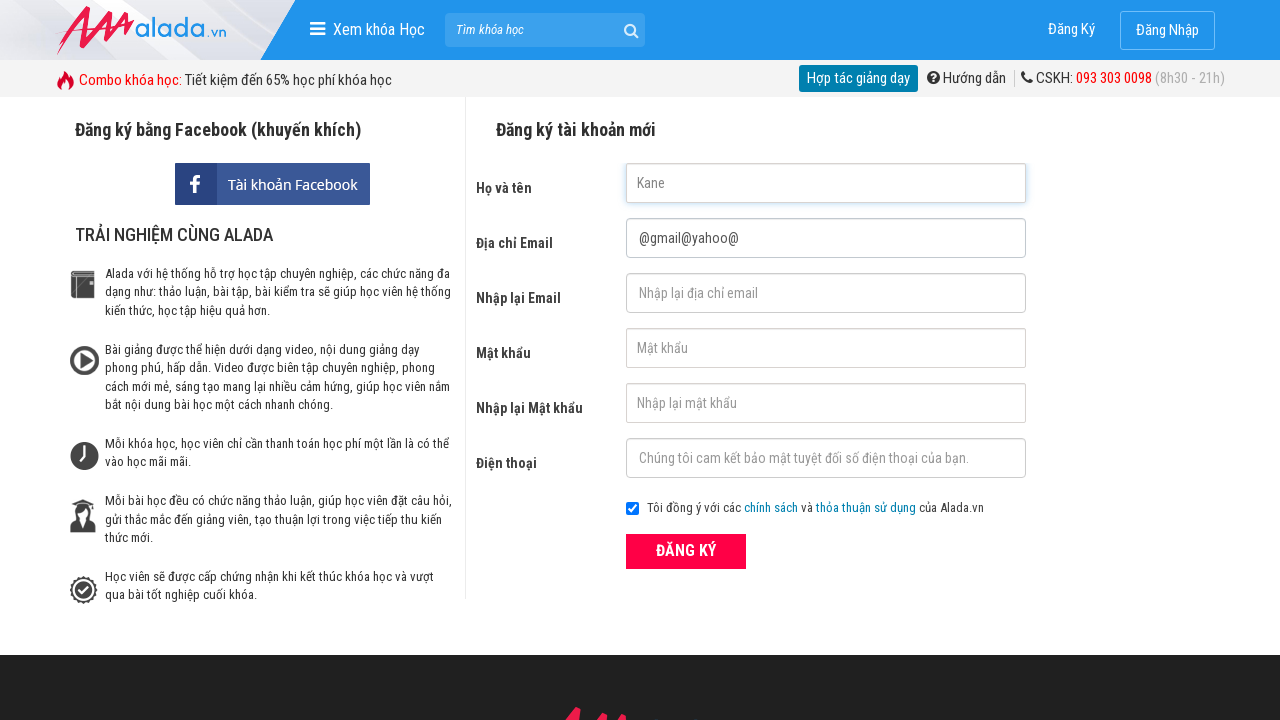

Filled confirm email field with invalid format '@gmail@yahoo@' on #txtCEmail
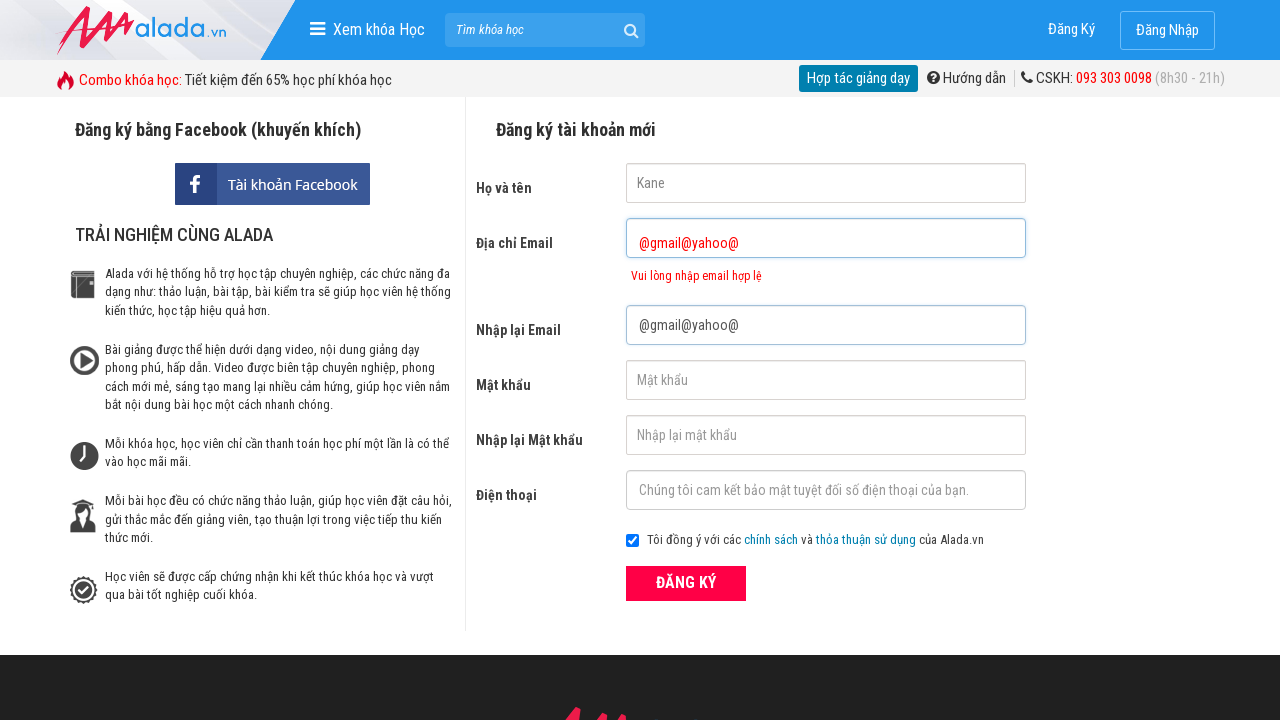

Filled password field with '123456' on #txtPassword
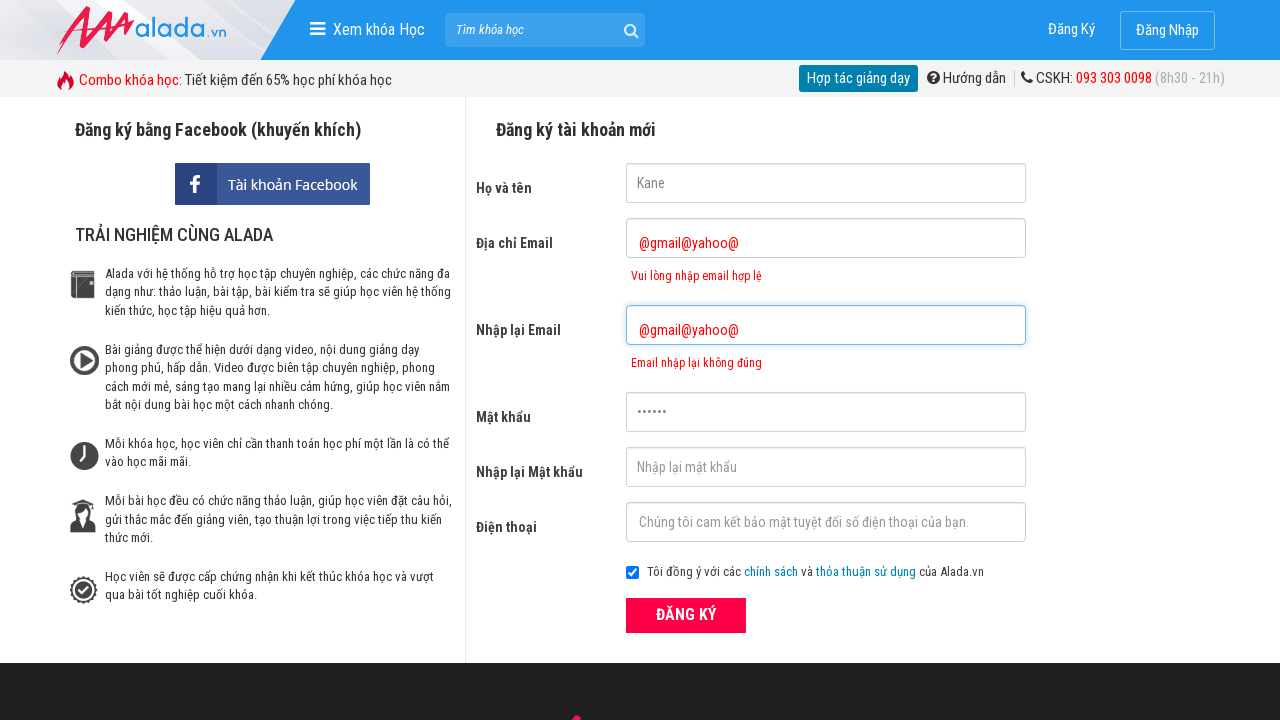

Filled confirm password field with '123456' on input[name='txtCPassword']
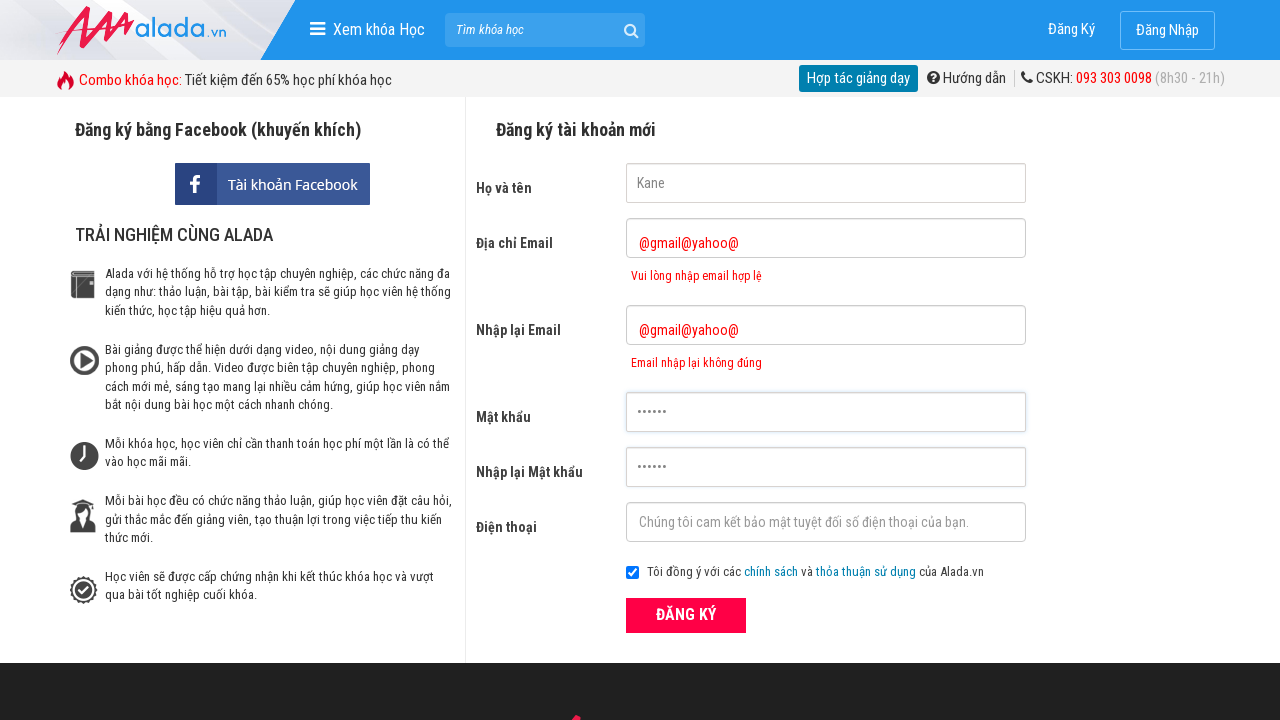

Filled phone field with '0123456789' on #txtPhone
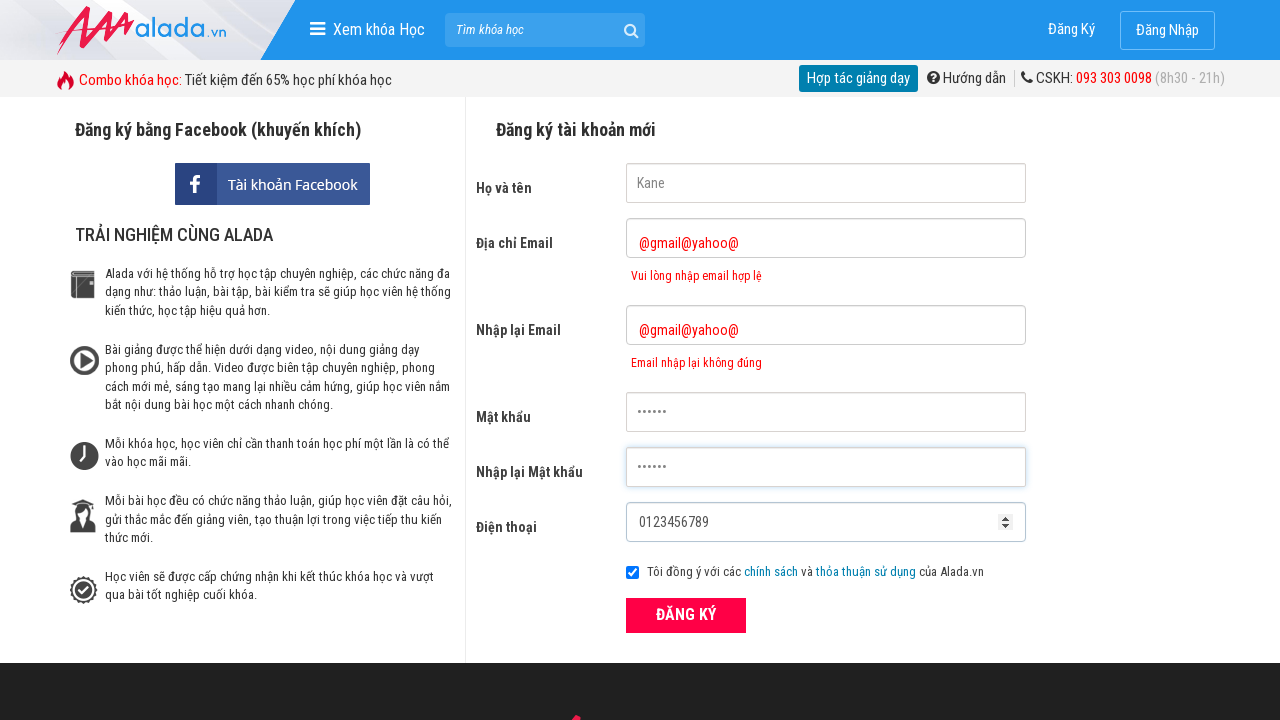

Clicked registration form submit button at (686, 615) on button.btn_pink_sm.fs16
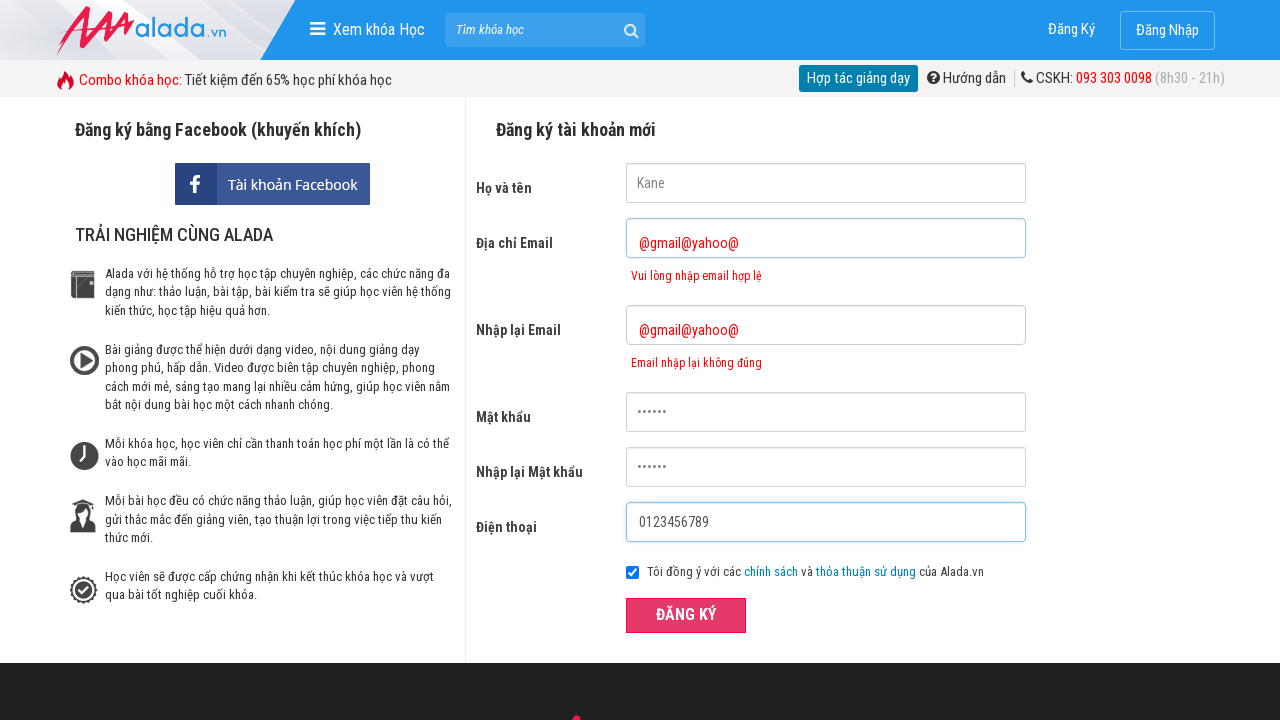

Email error message appeared validating invalid email format
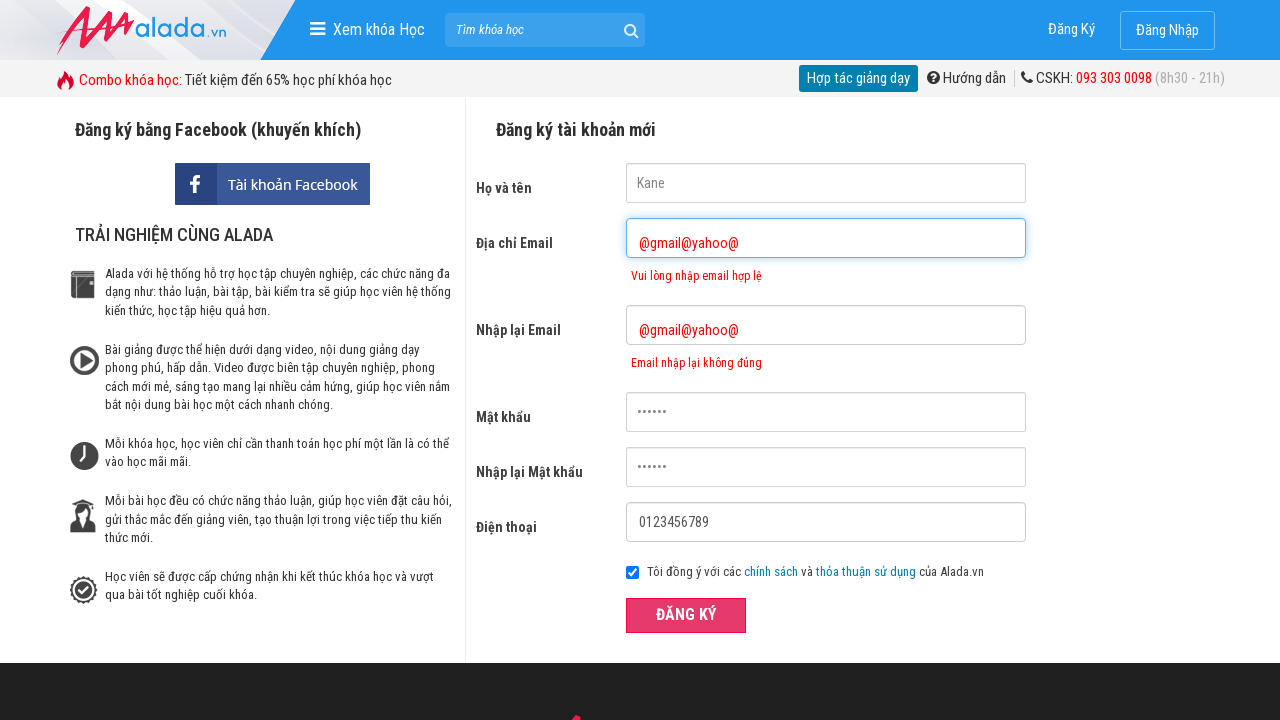

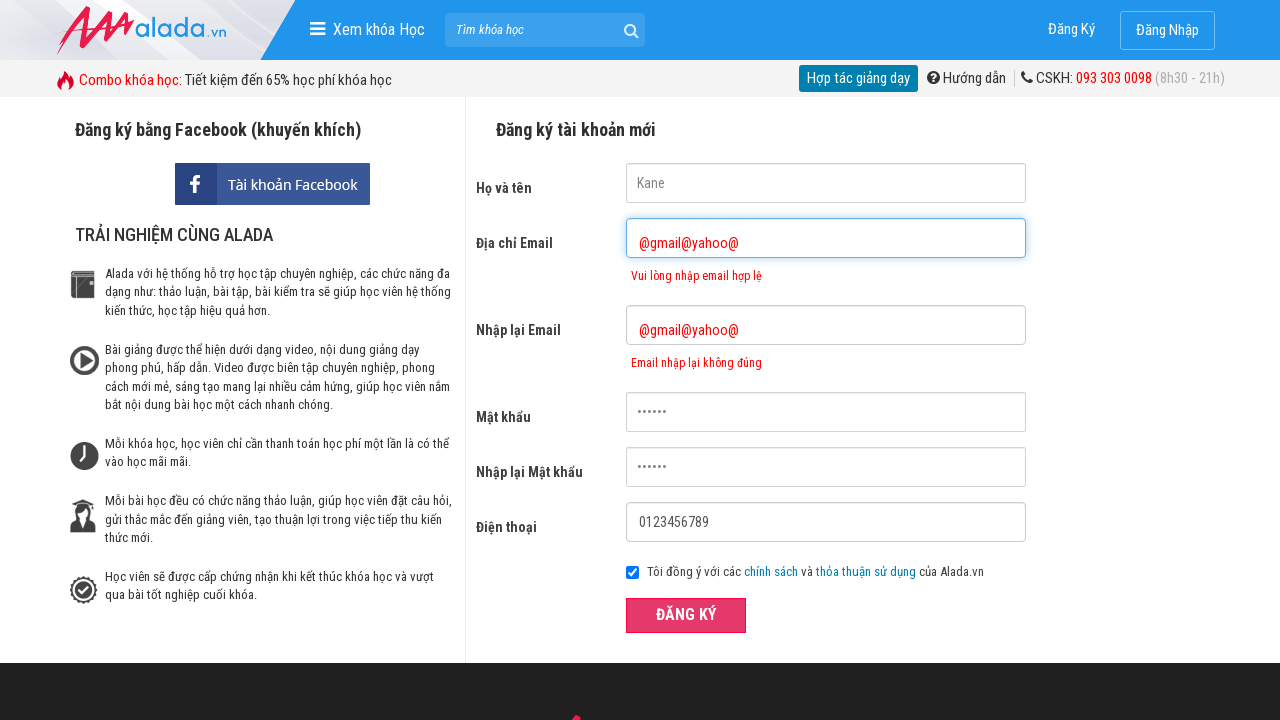